Tests filling in the search input field on PyPI and verifies the value was entered correctly

Starting URL: https://pypi.org/project/selenium/#files

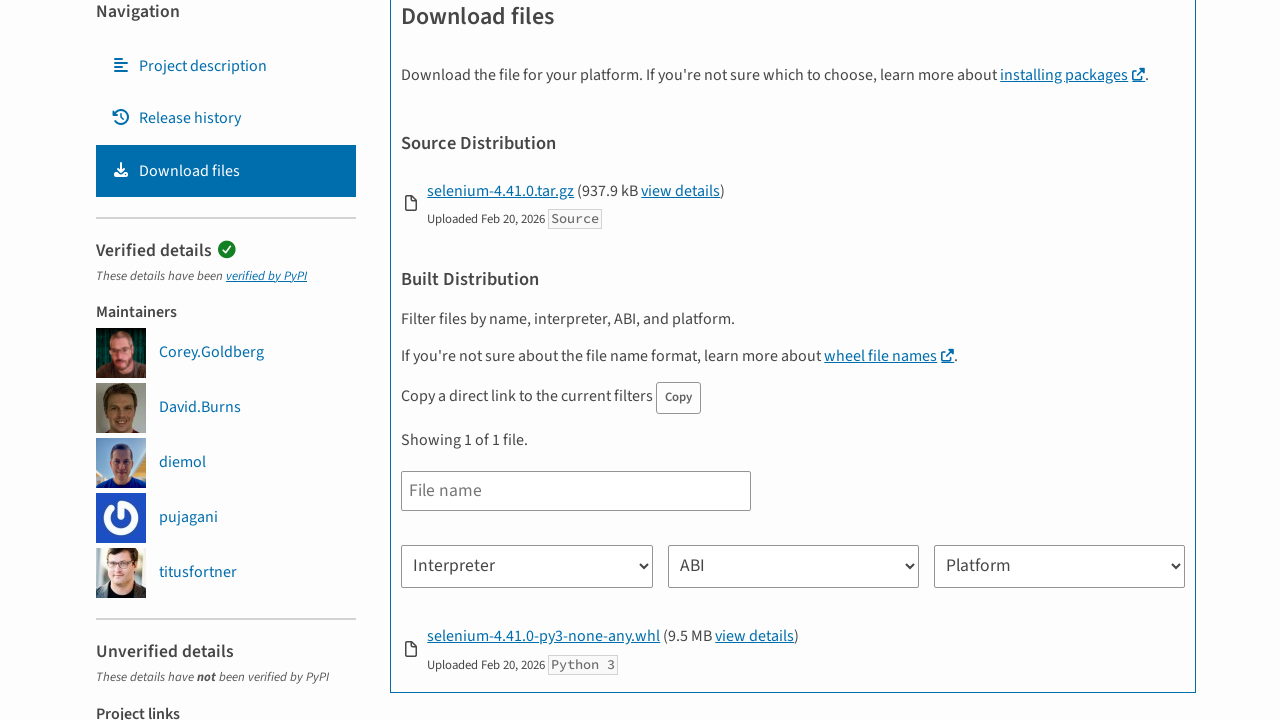

Filled search input field with 'FooBar' on #search
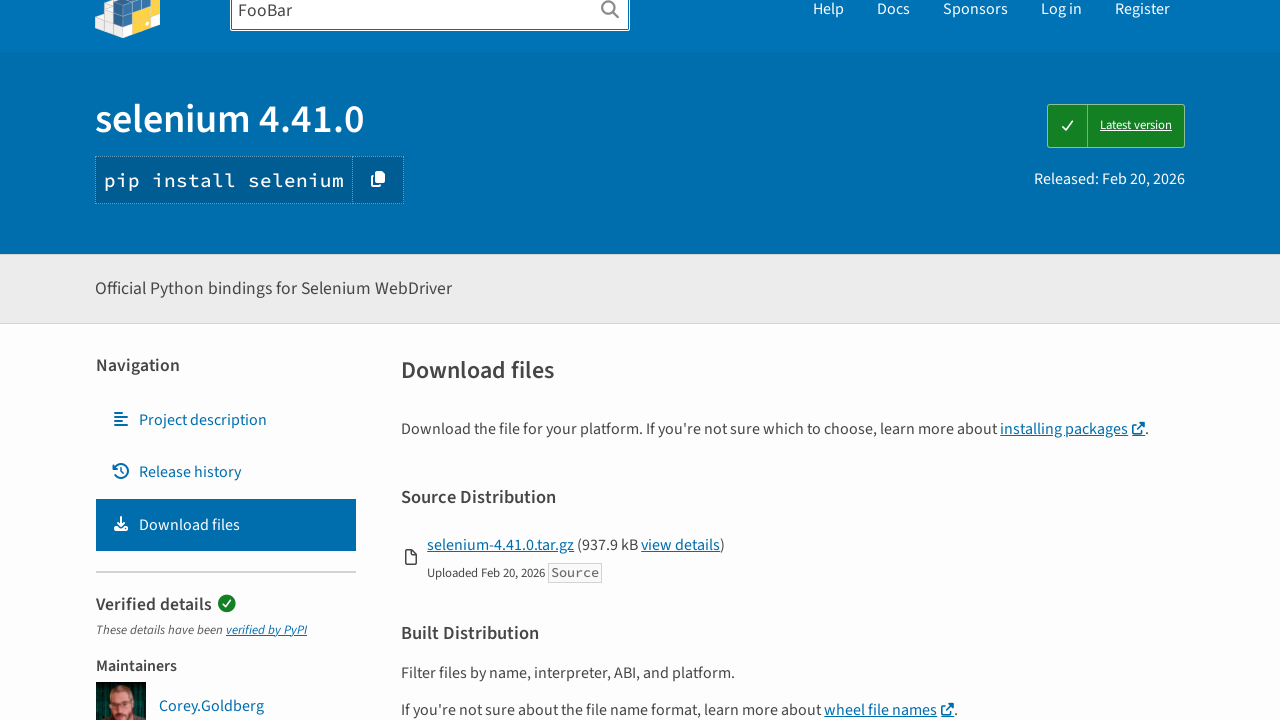

Retrieved search input field value
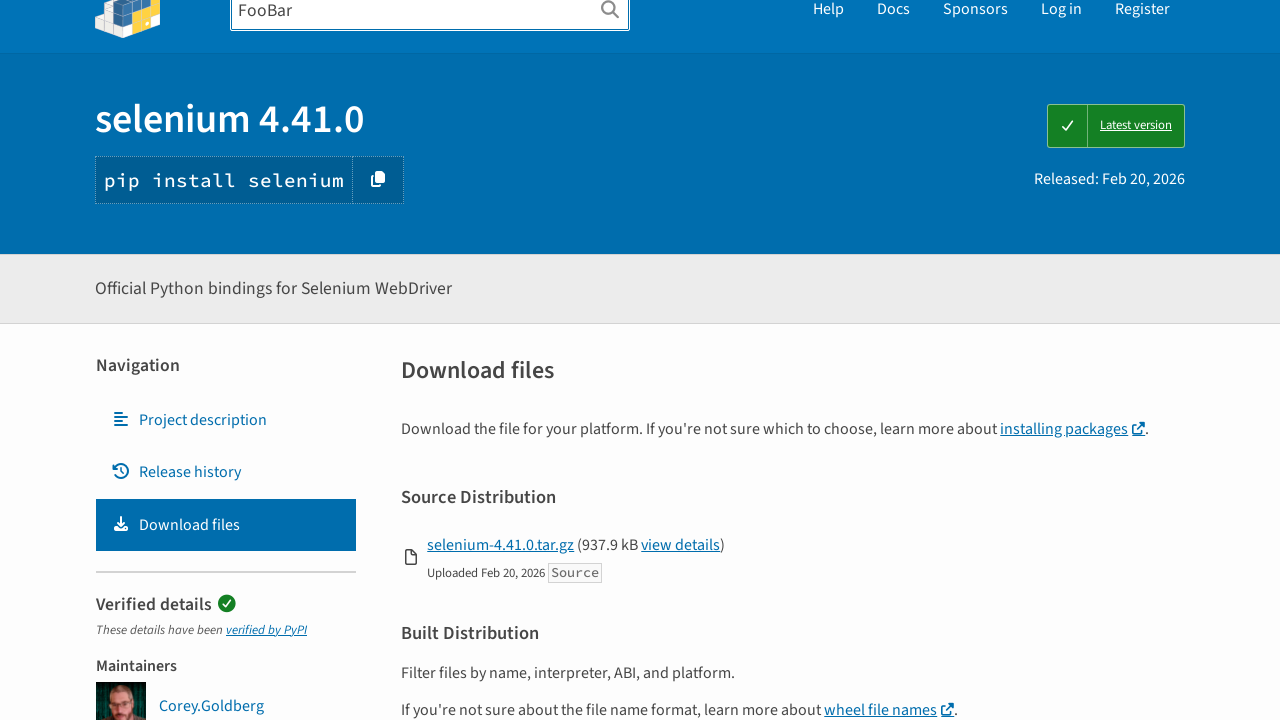

Verified search field contains 'FooBar'
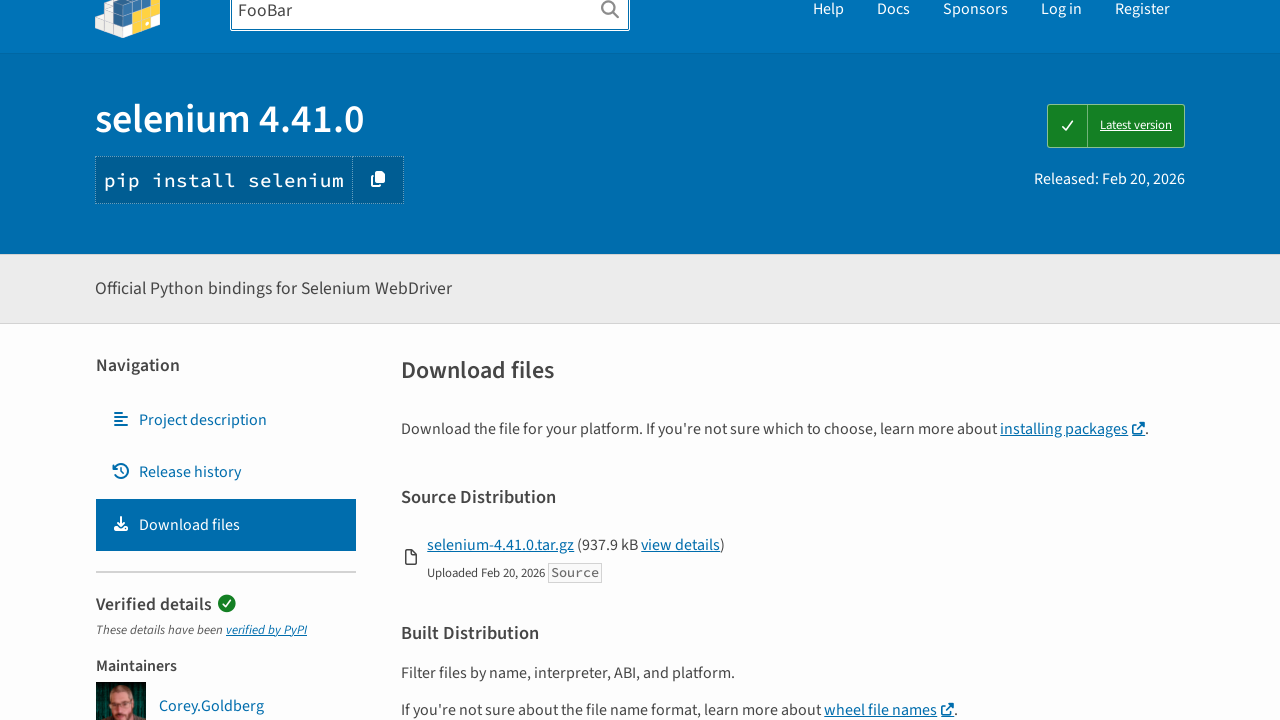

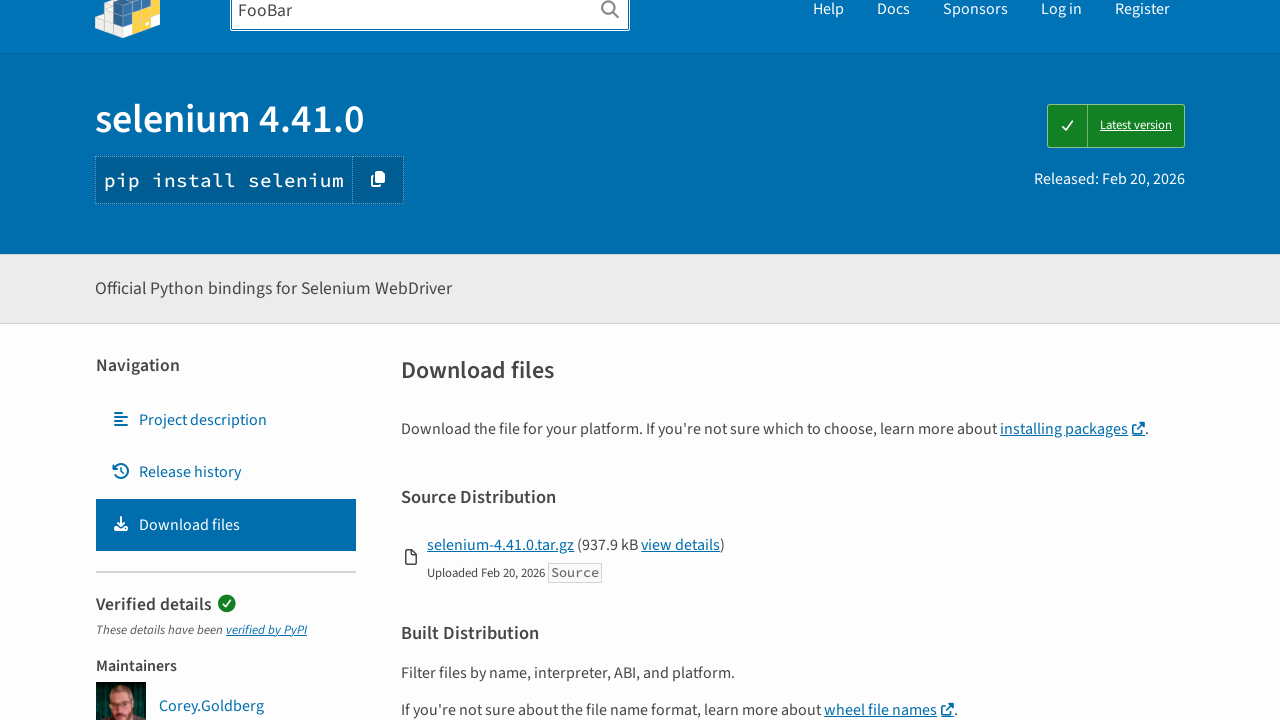